Tests dynamic loading functionality by clicking a Start button and waiting for the loading icon to disappear before verifying the result text.

Starting URL: https://automationfc.github.io/dynamic-loading/

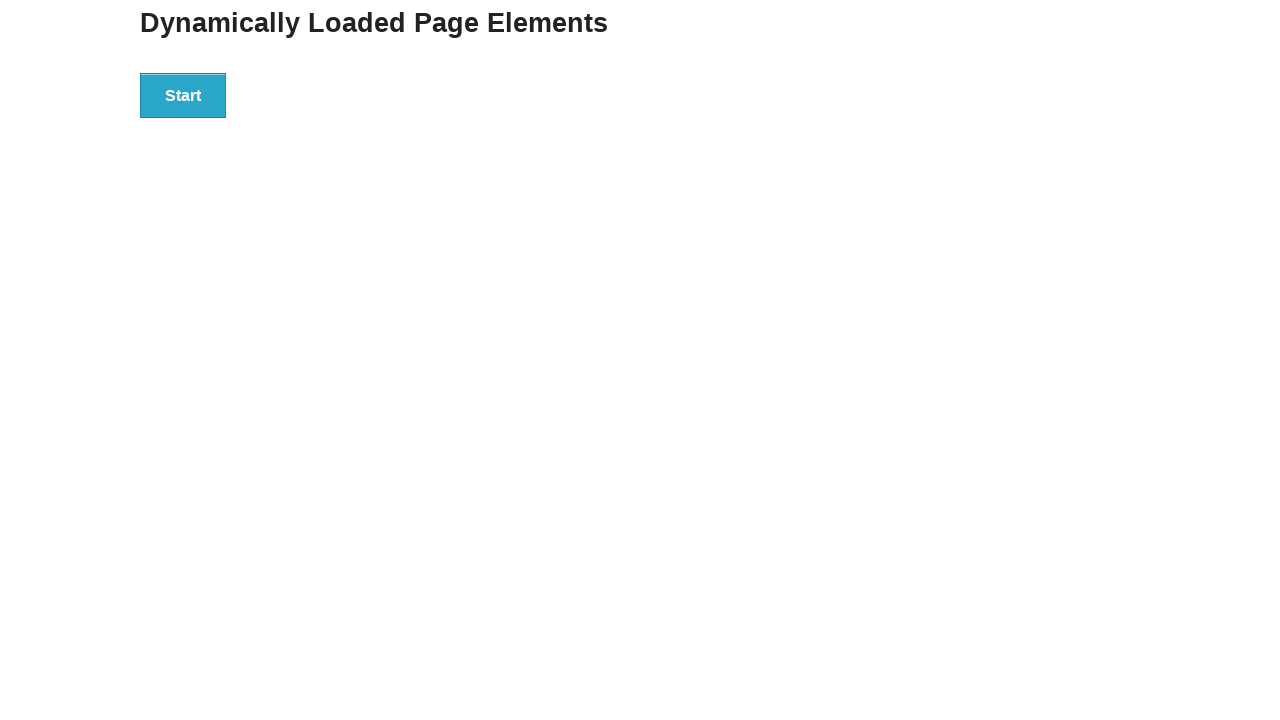

Clicked the Start button to initiate dynamic loading at (183, 95) on div#start>button
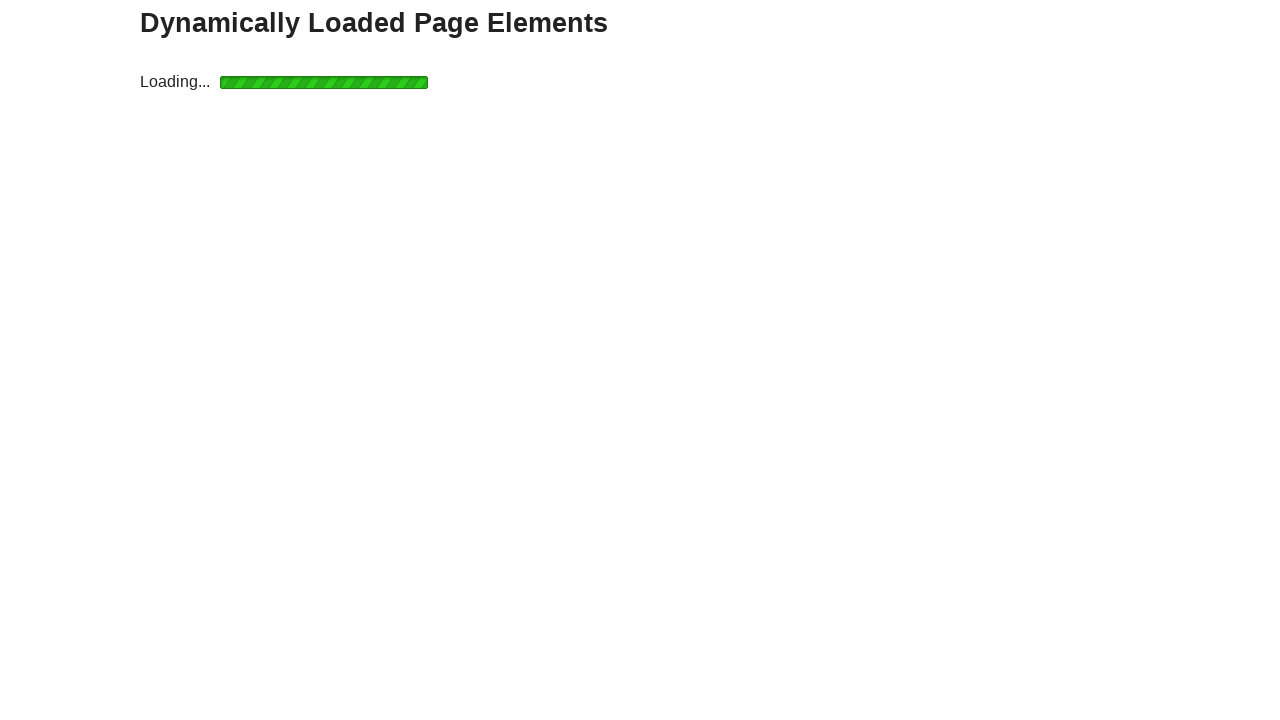

Loading icon disappeared after waiting
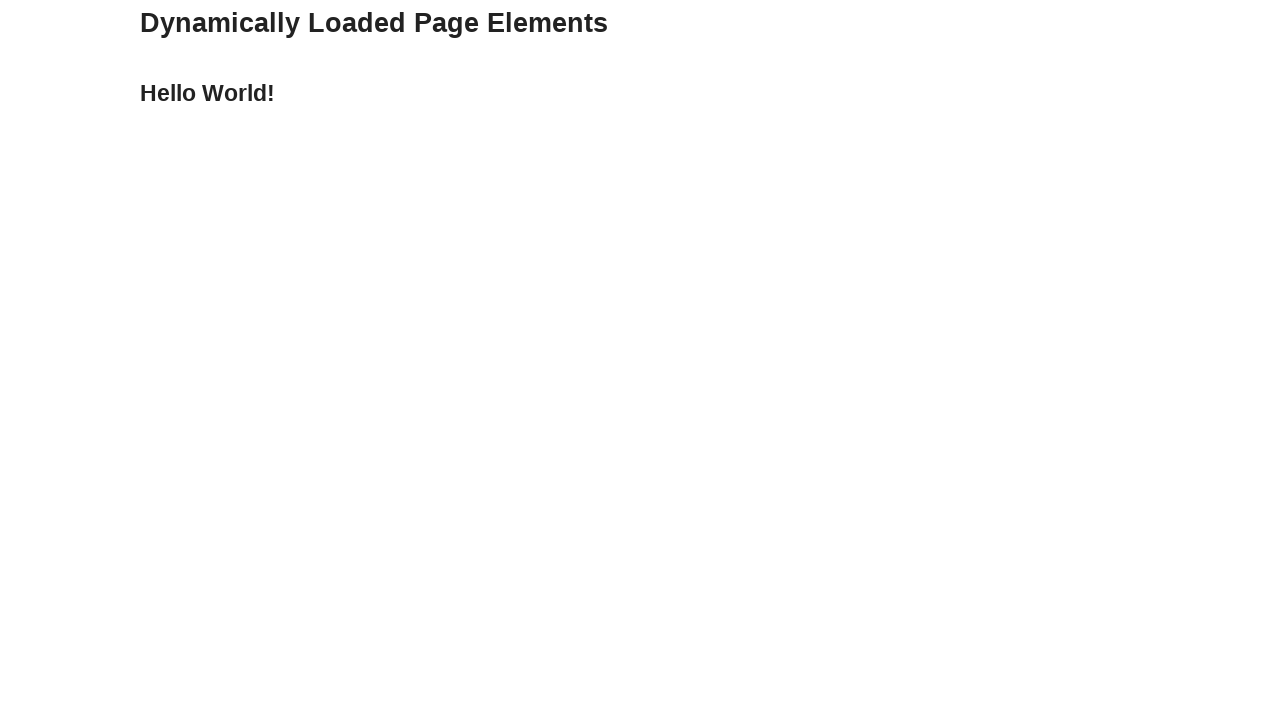

Verified result text displays 'Hello World!'
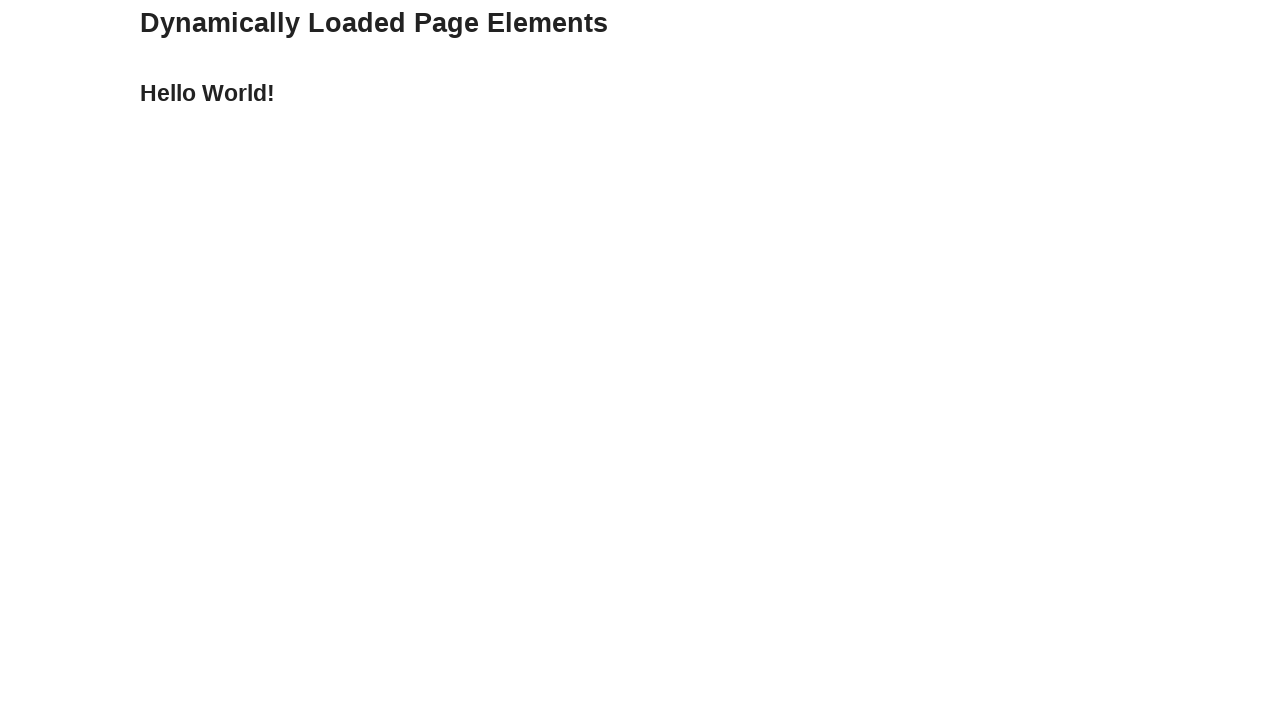

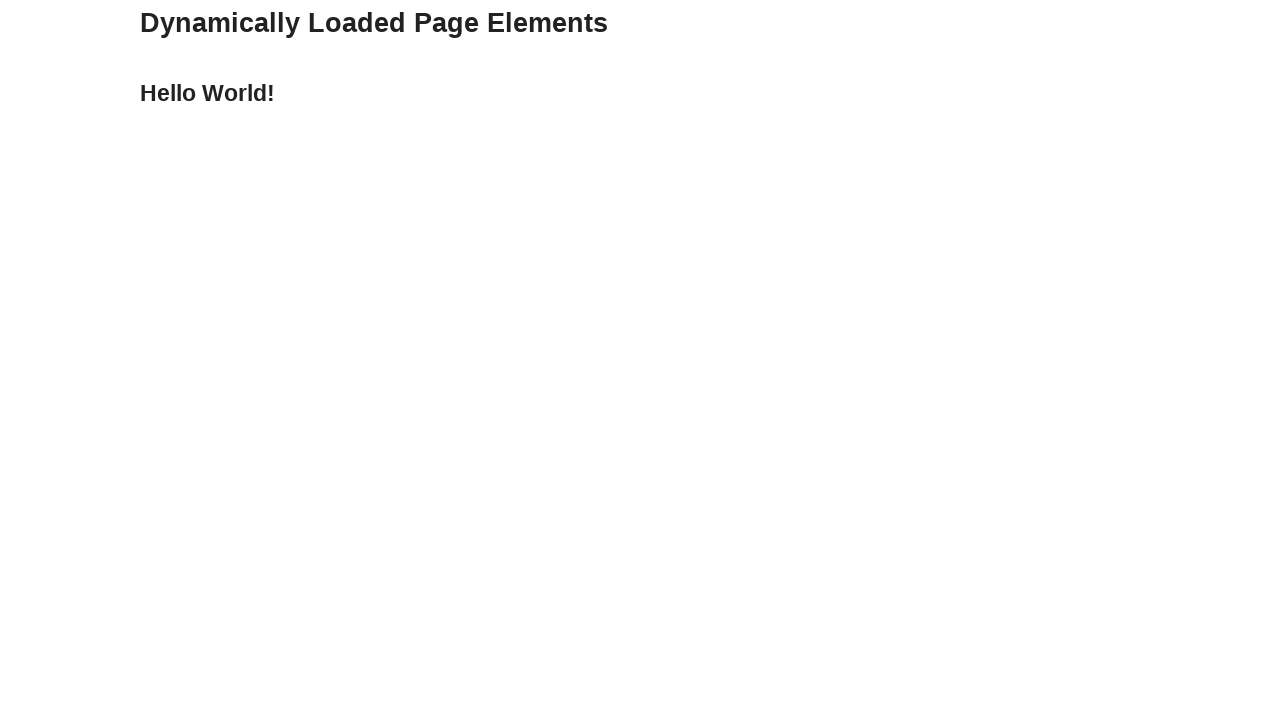